Navigates to 58.com homepage and clicks on rental link to open a new tab, then counts rental listings

Starting URL: https://hz.58.com/

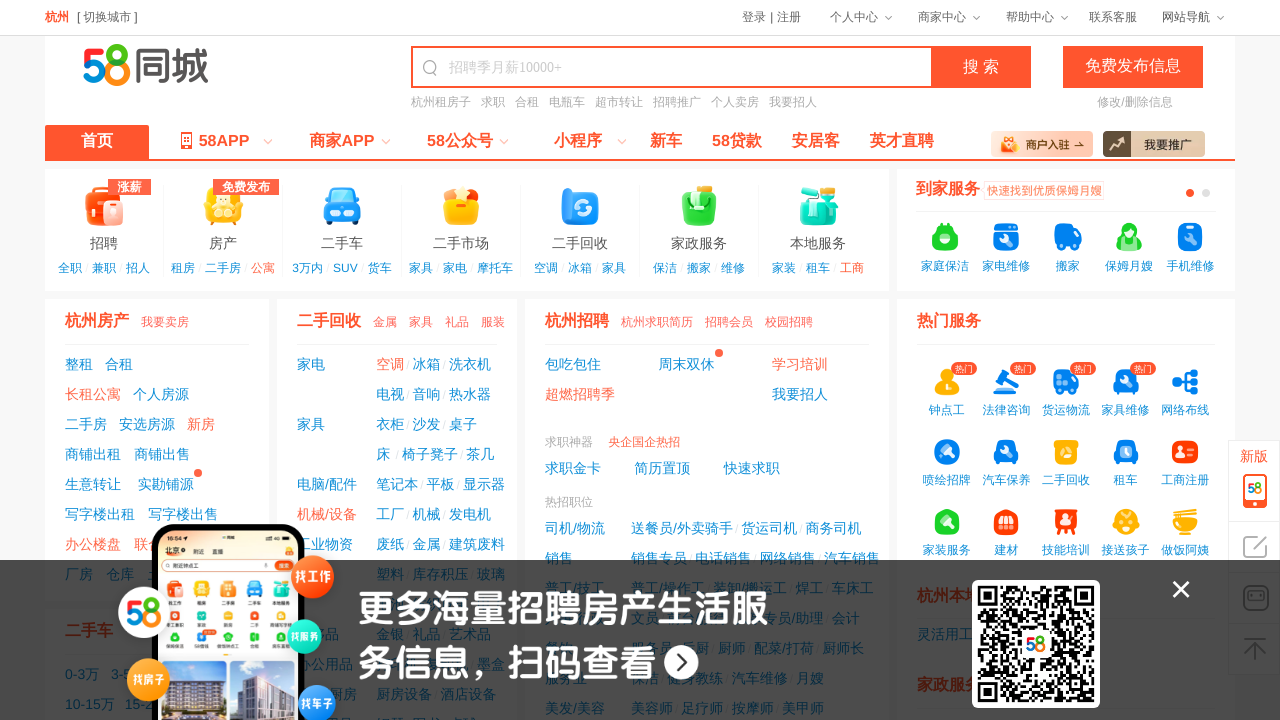

Clicked rental link to open new tab at (79, 364) on xpath=/html/body/div[3]/div[1]/div[1]/div/div[1]/div[1]/span[2]/a
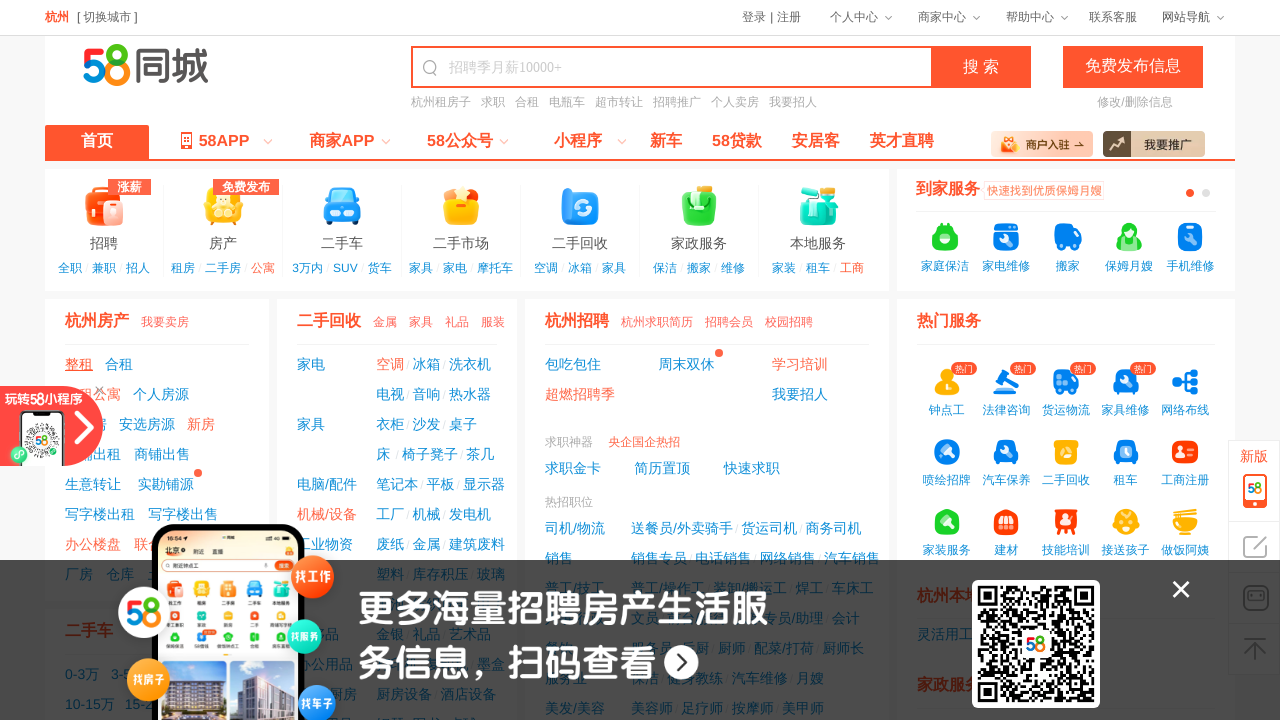

New tab opened with rental listings
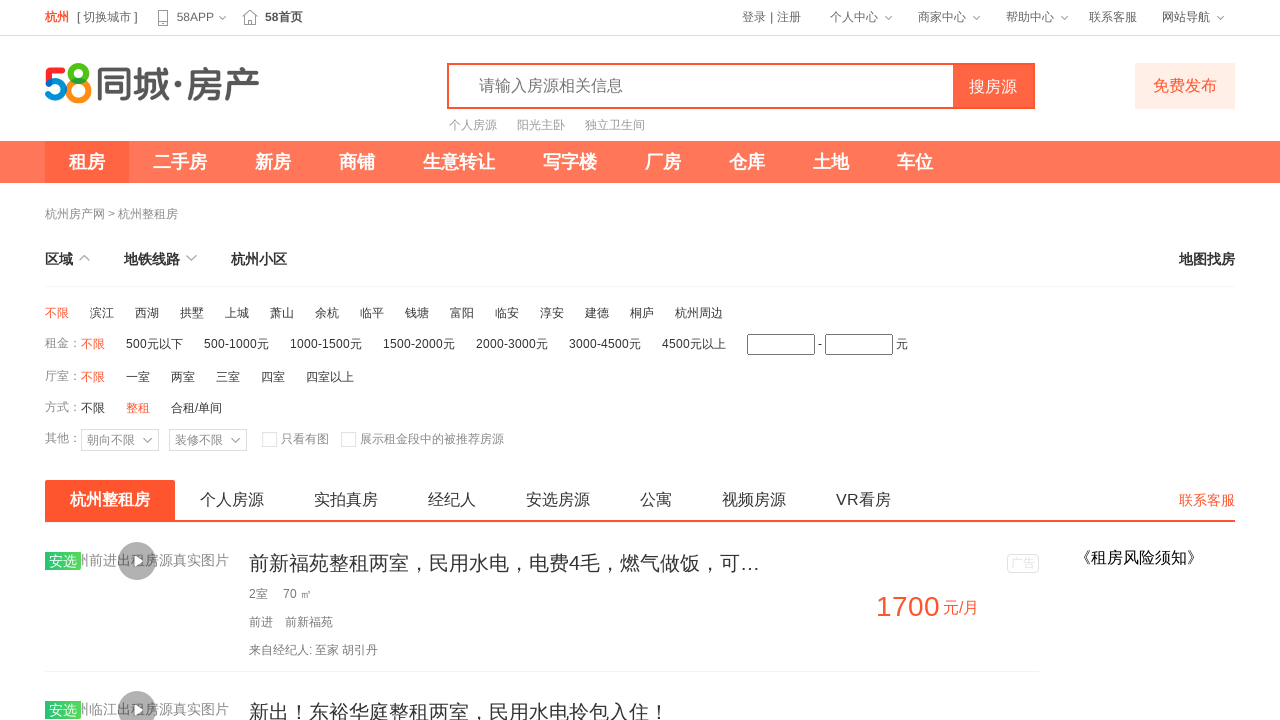

New page loaded completely
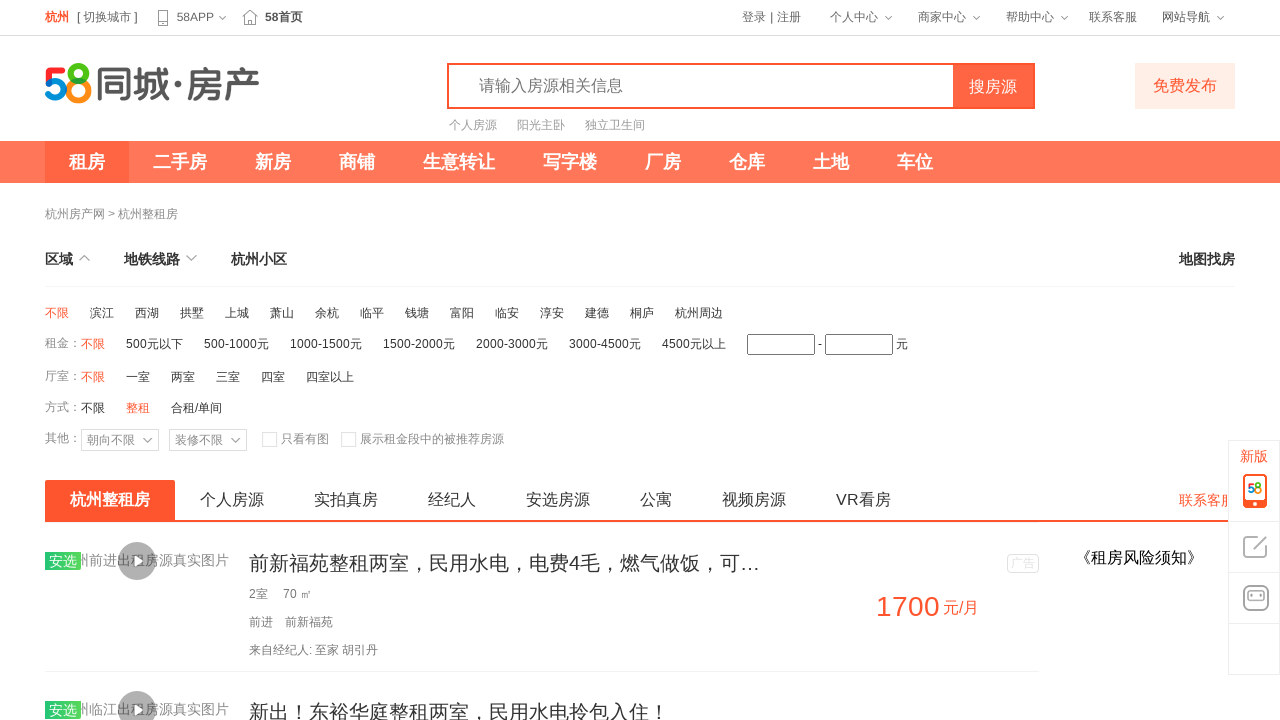

Rental listing elements loaded
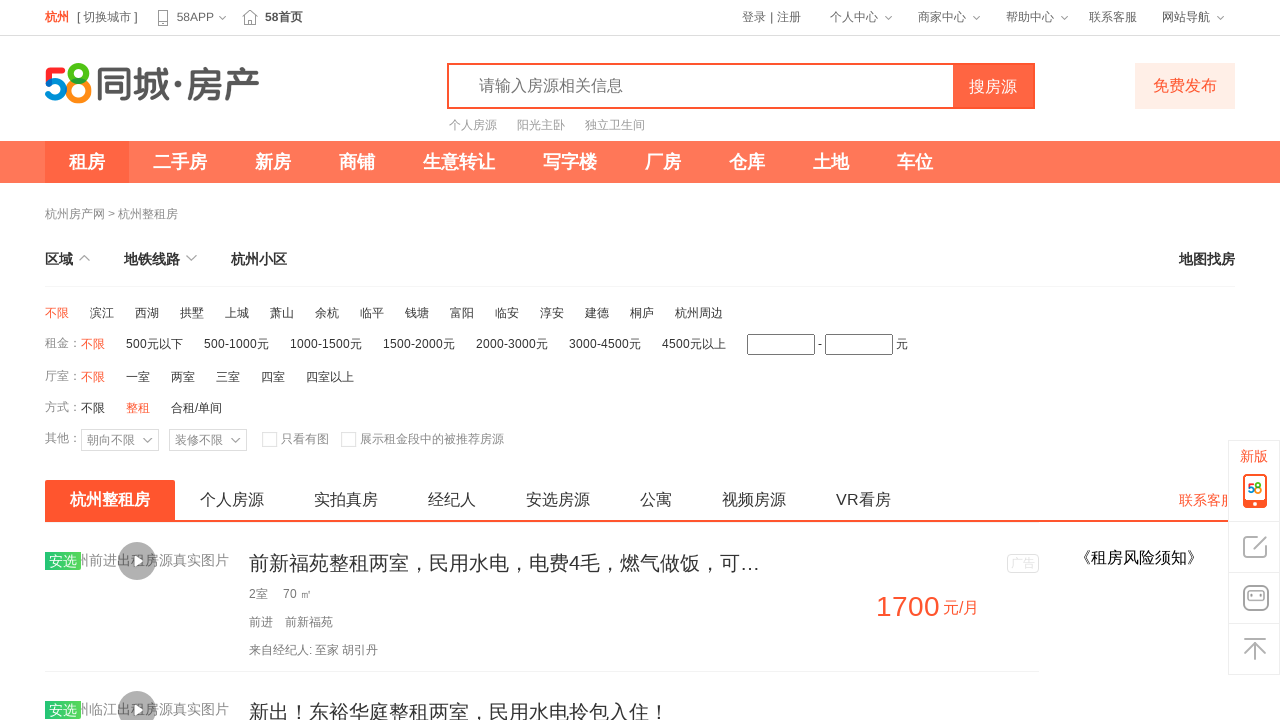

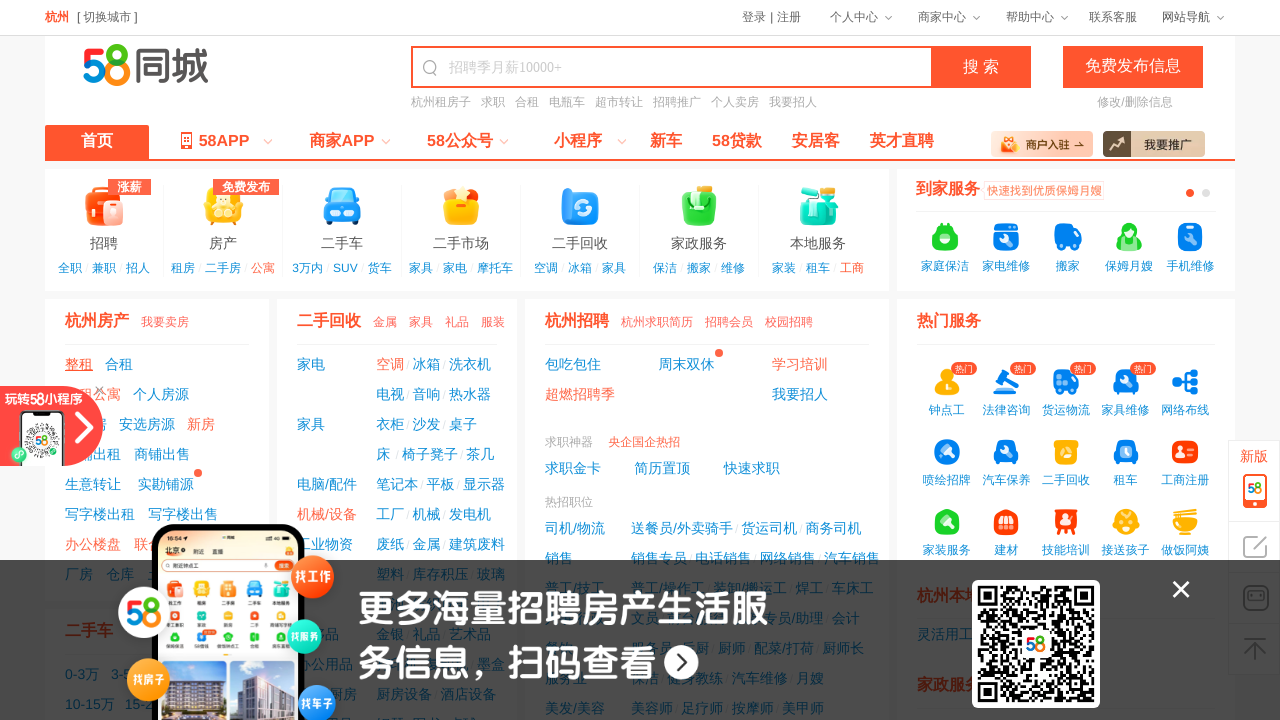